Tests a text box form by filling in full name, email, current address, and permanent address fields, then submitting the form

Starting URL: https://demoqa.com/text-box

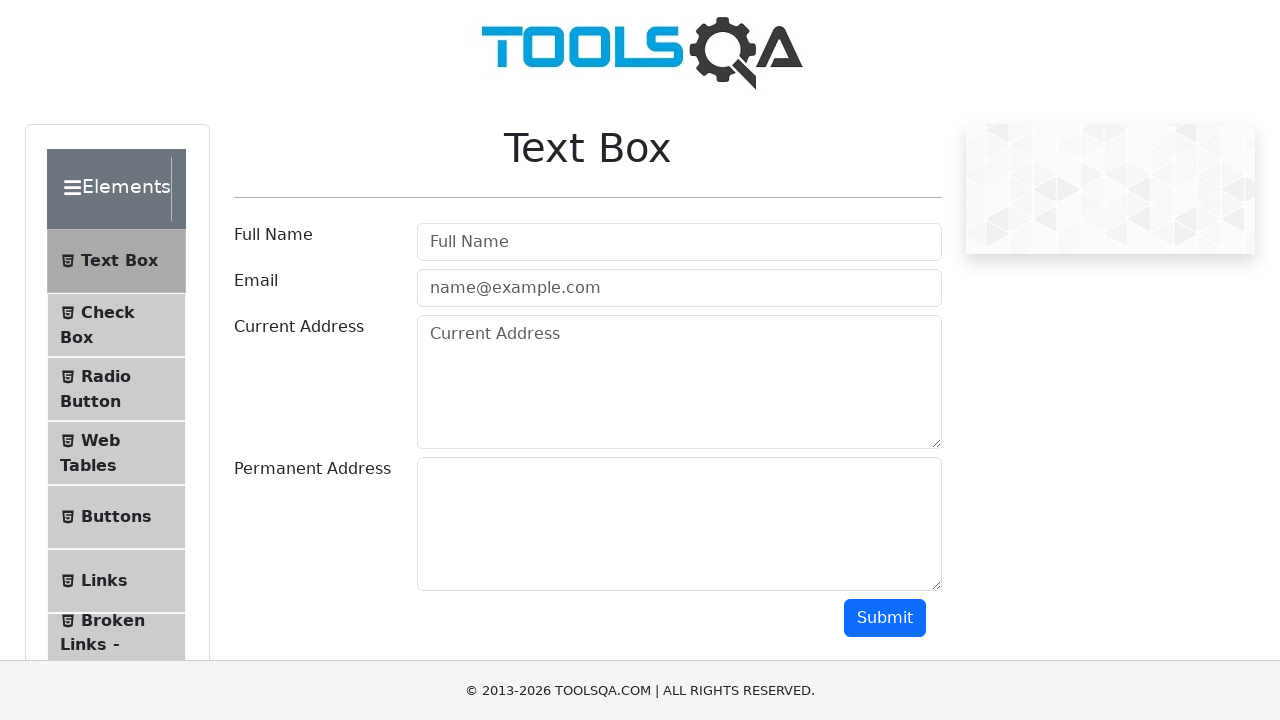

Filled full name field with 'John Smith' on input#userName
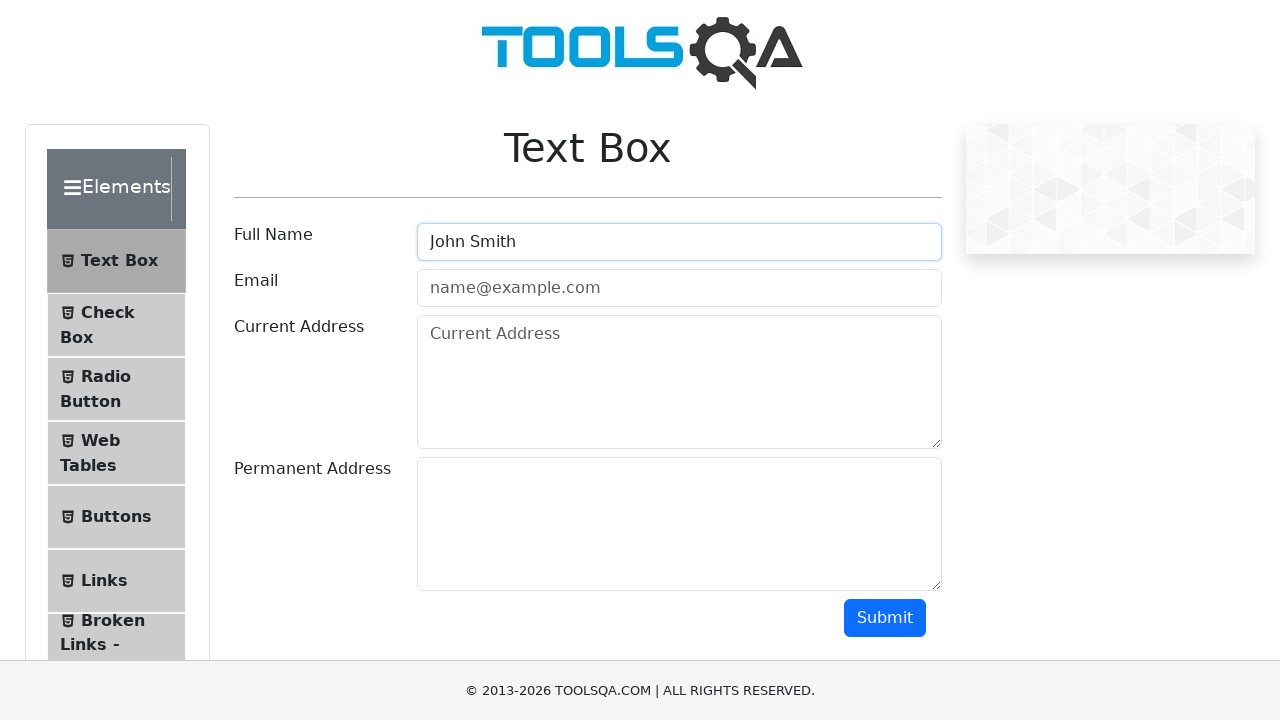

Filled email field with 'john@smith.com' on input#userEmail
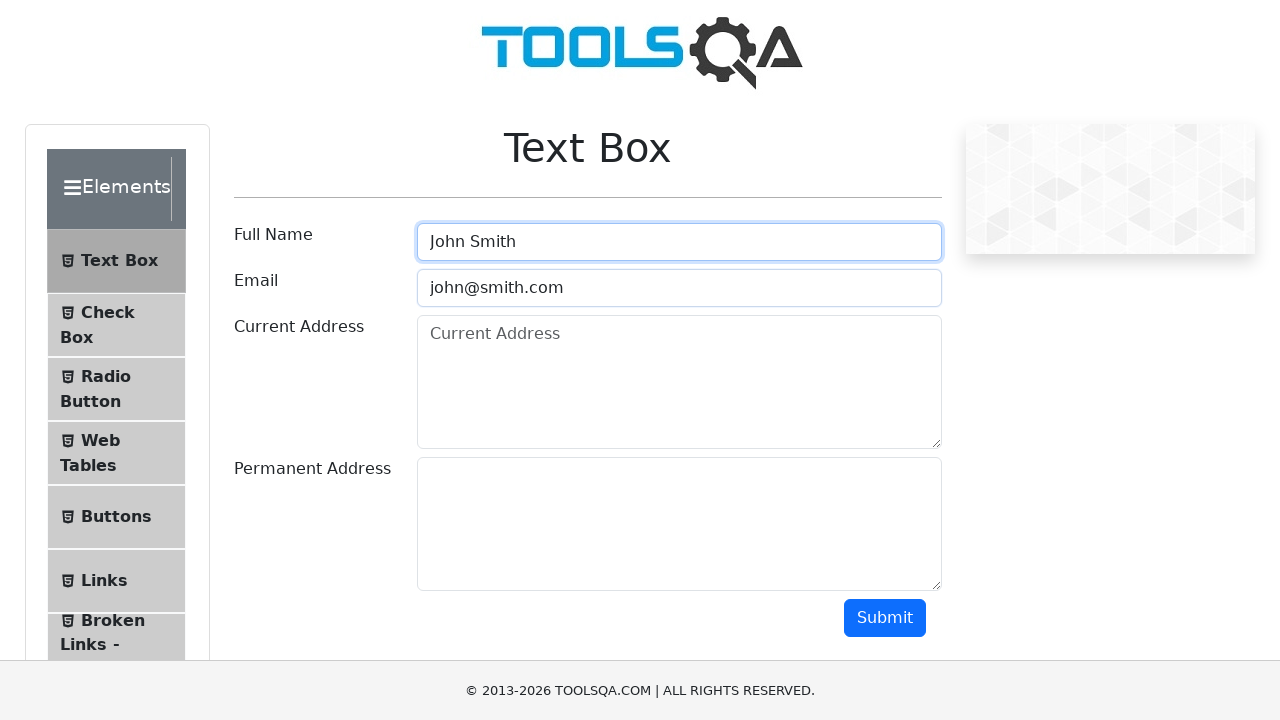

Filled current address field with '321 B Baker St, London, UK' on textarea#currentAddress
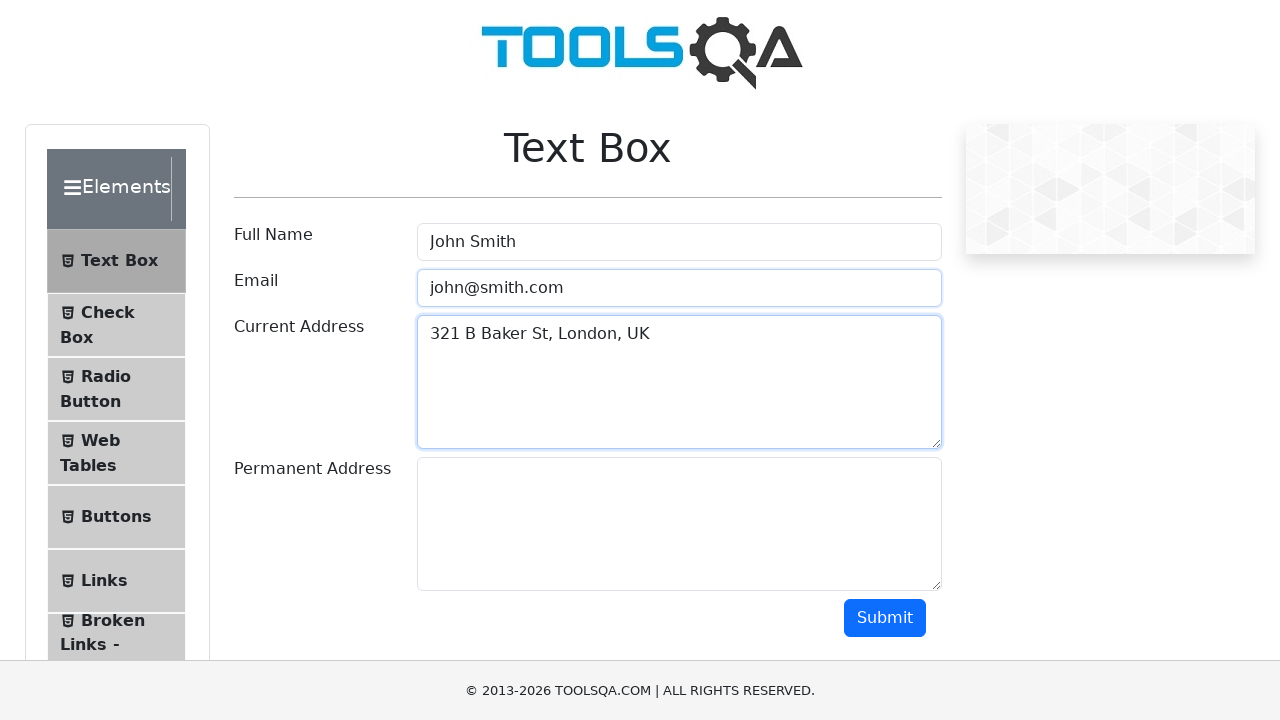

Filled permanent address field with 'Overlooks Hotel, 1981 colorodo Spring, CO, USA' on textarea#permanentAddress
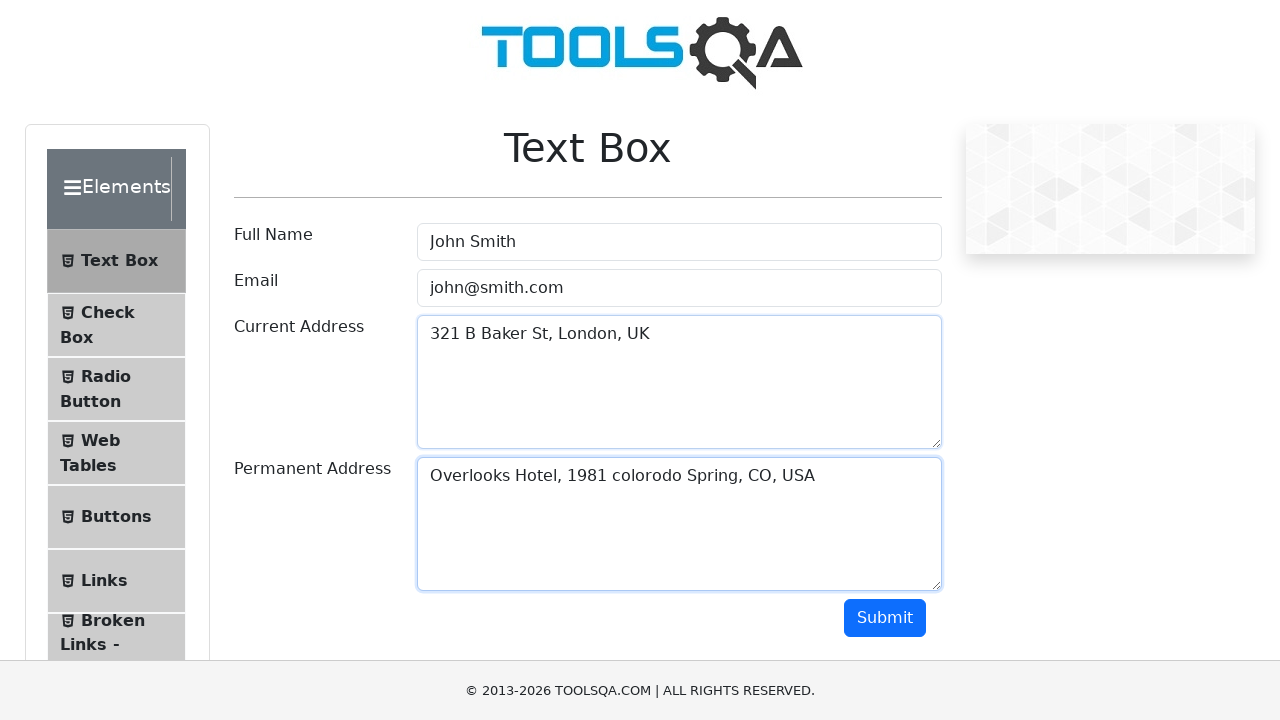

Clicked submit button to submit the form at (885, 618) on button#submit
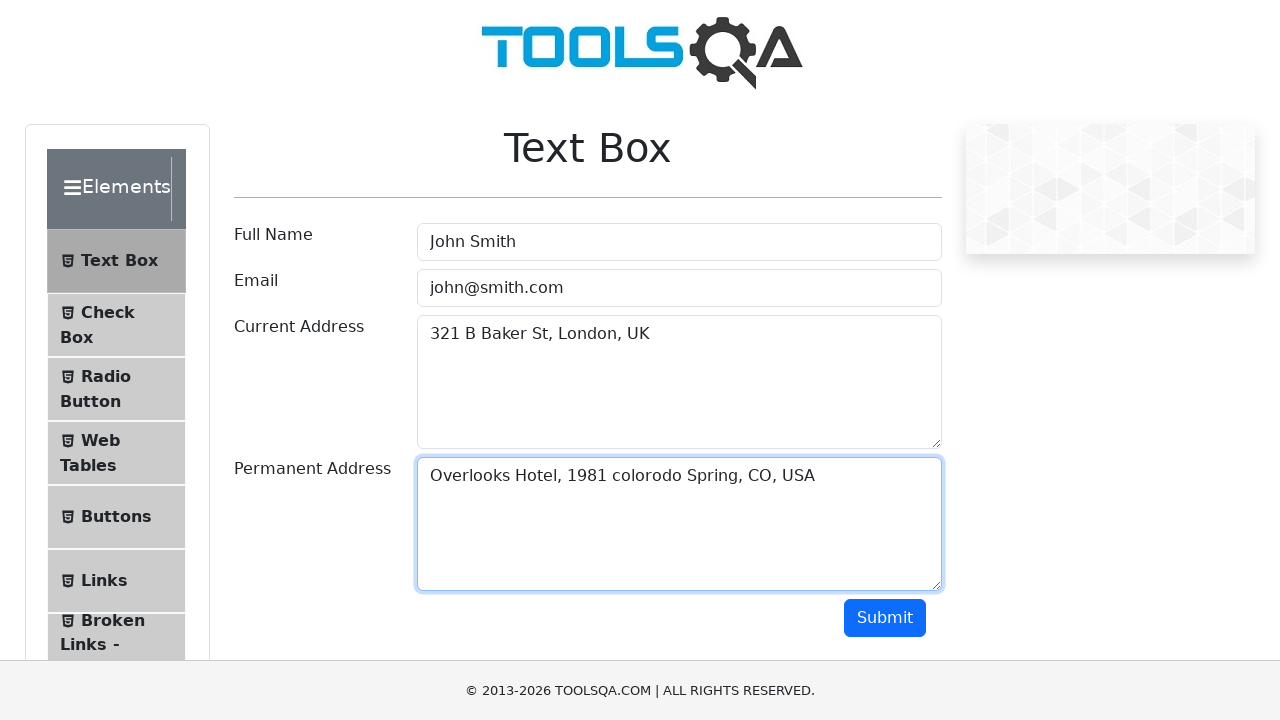

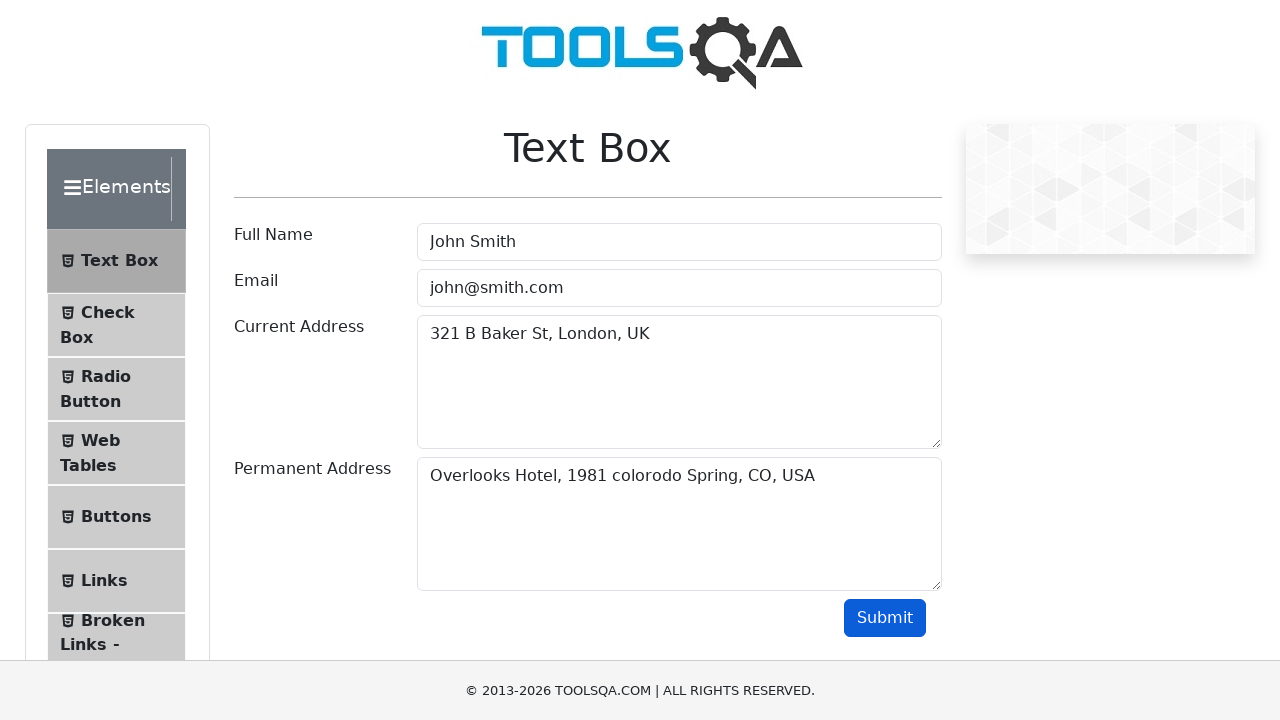